Tests menu navigation by clicking through nested menu items - Main Item 2, then SUB SUB LIST, and finally Sub Sub Item 2

Starting URL: https://demoqa.com/menu

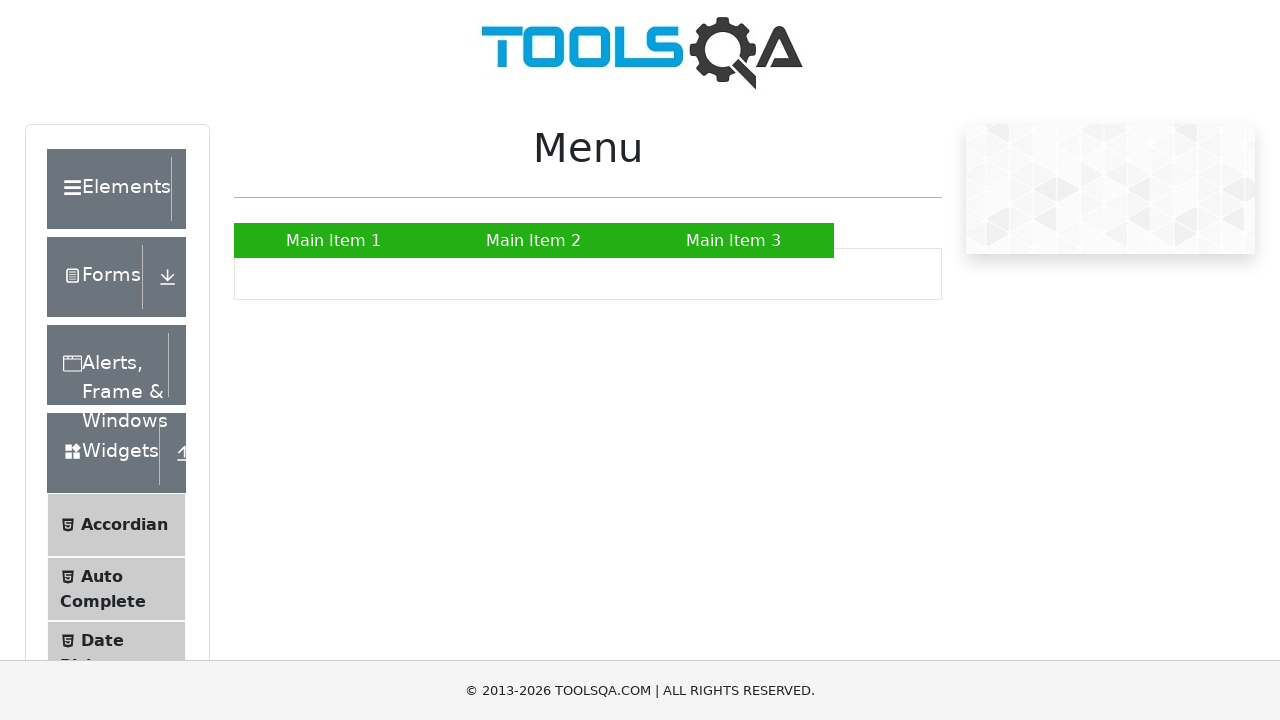

Clicked on Main Item 2 at (534, 240) on text=Main Item 2
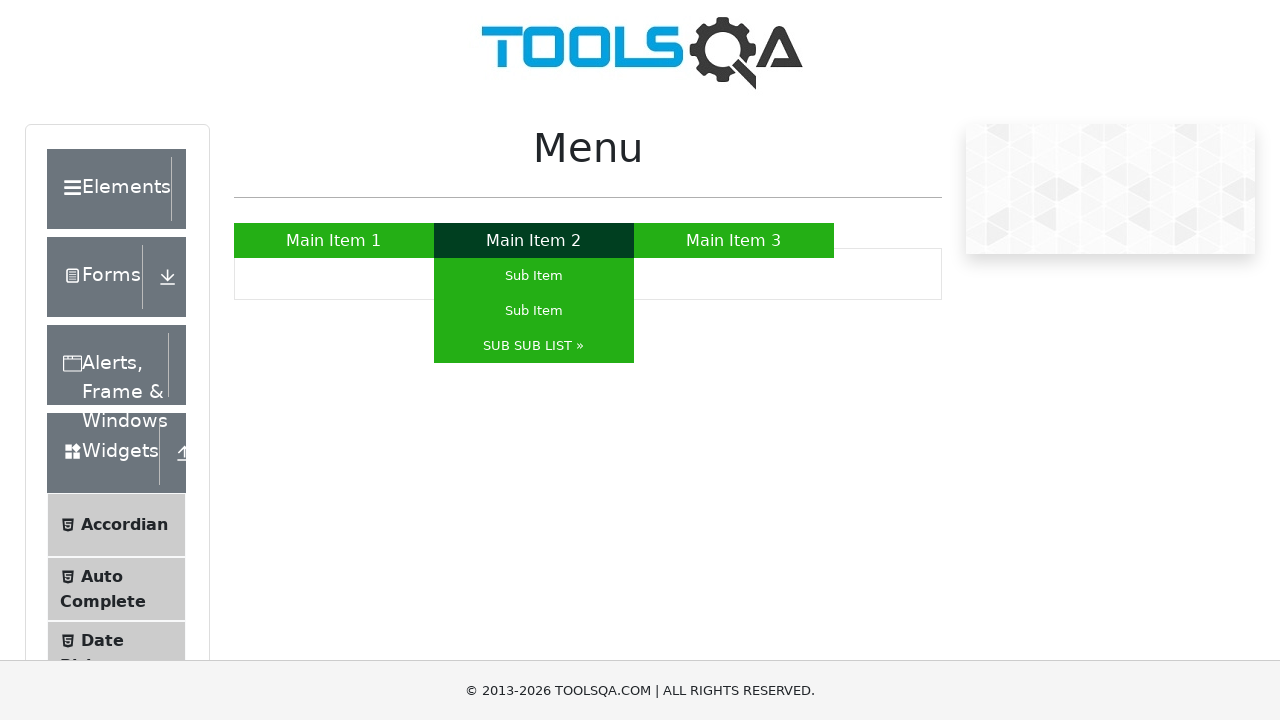

Hovered over SUB SUB LIST submenu at (534, 346) on text=SUB SUB LIST »
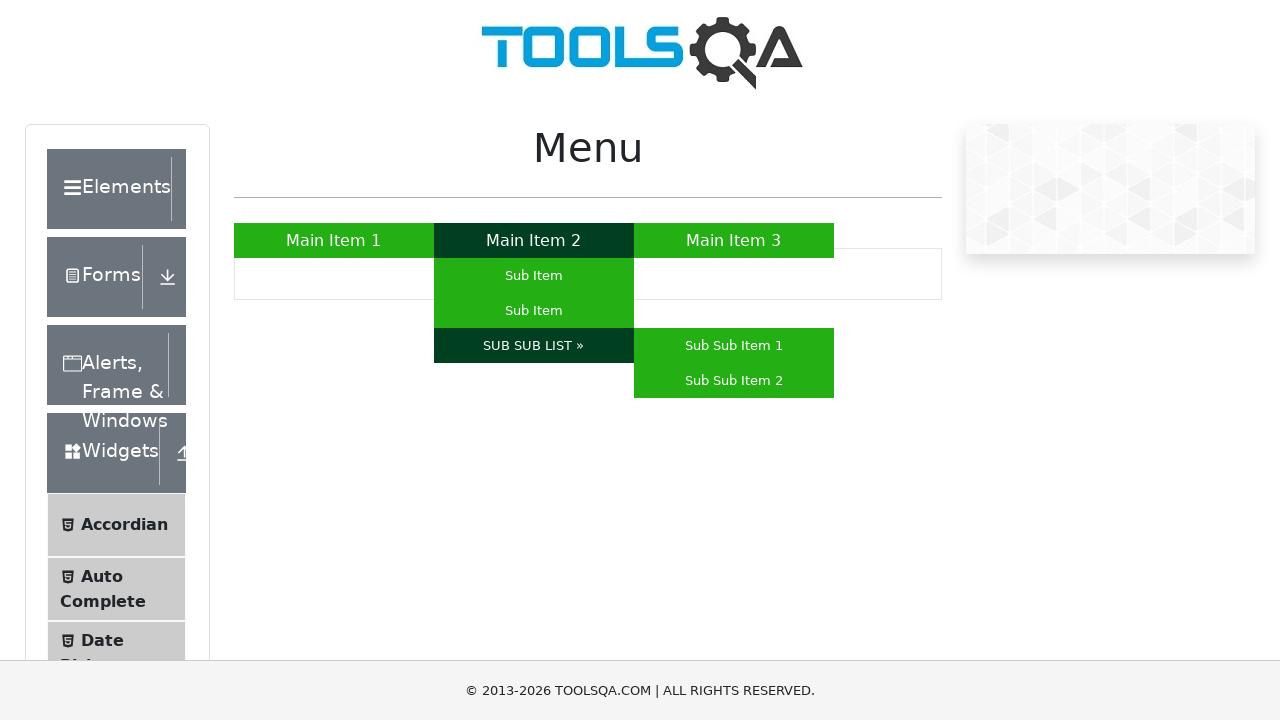

Clicked on SUB SUB LIST submenu at (534, 346) on text=SUB SUB LIST »
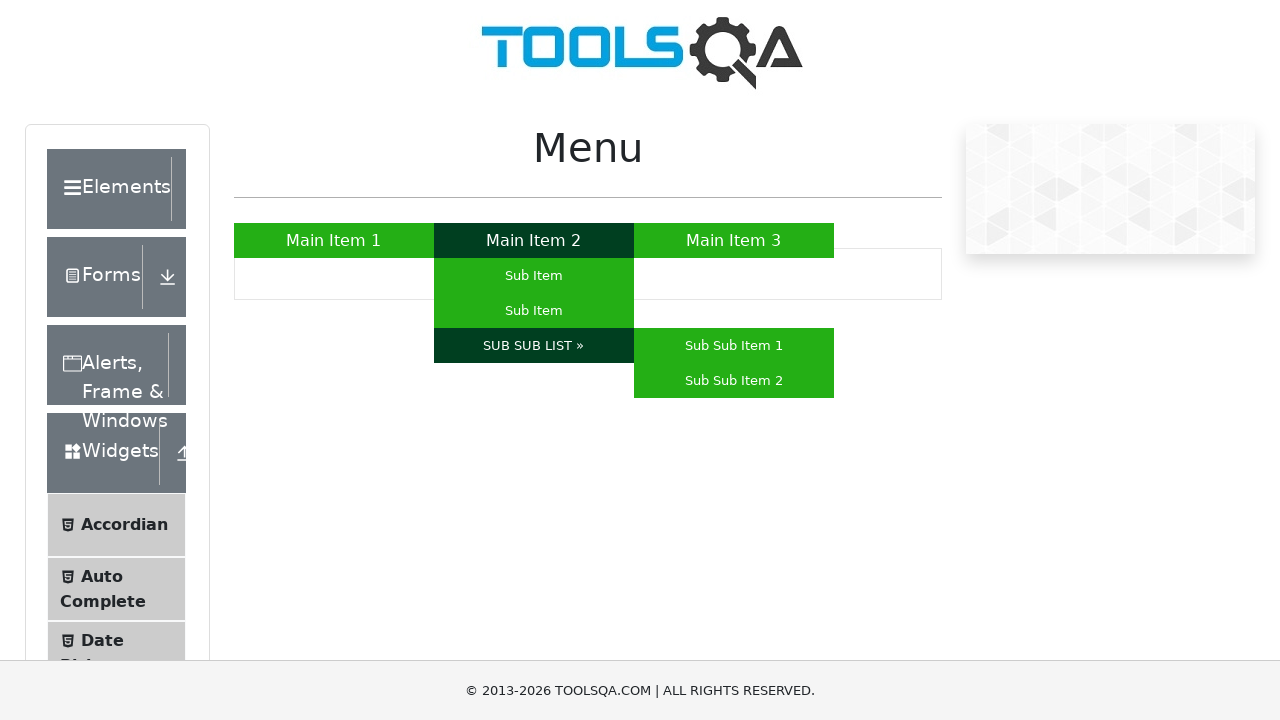

Hovered over Sub Sub Item 2 at (734, 380) on text=Sub Sub Item 2
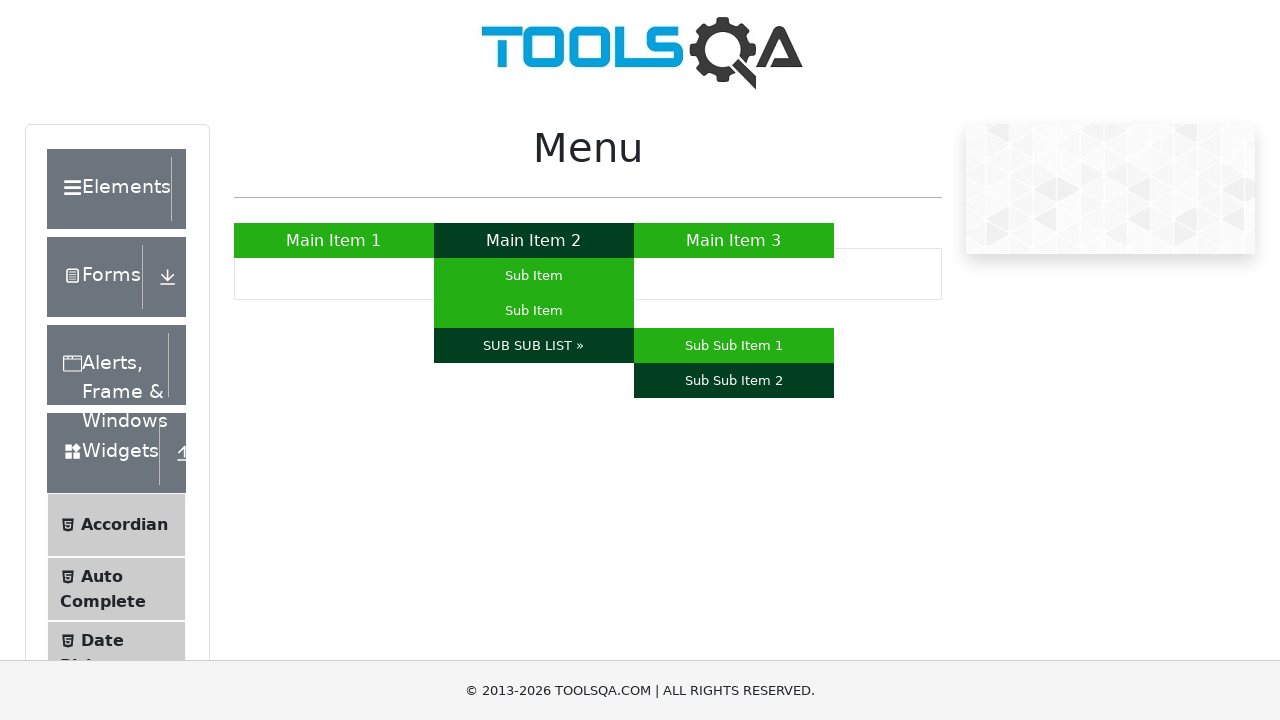

Clicked on Sub Sub Item 2 at (734, 380) on text=Sub Sub Item 2
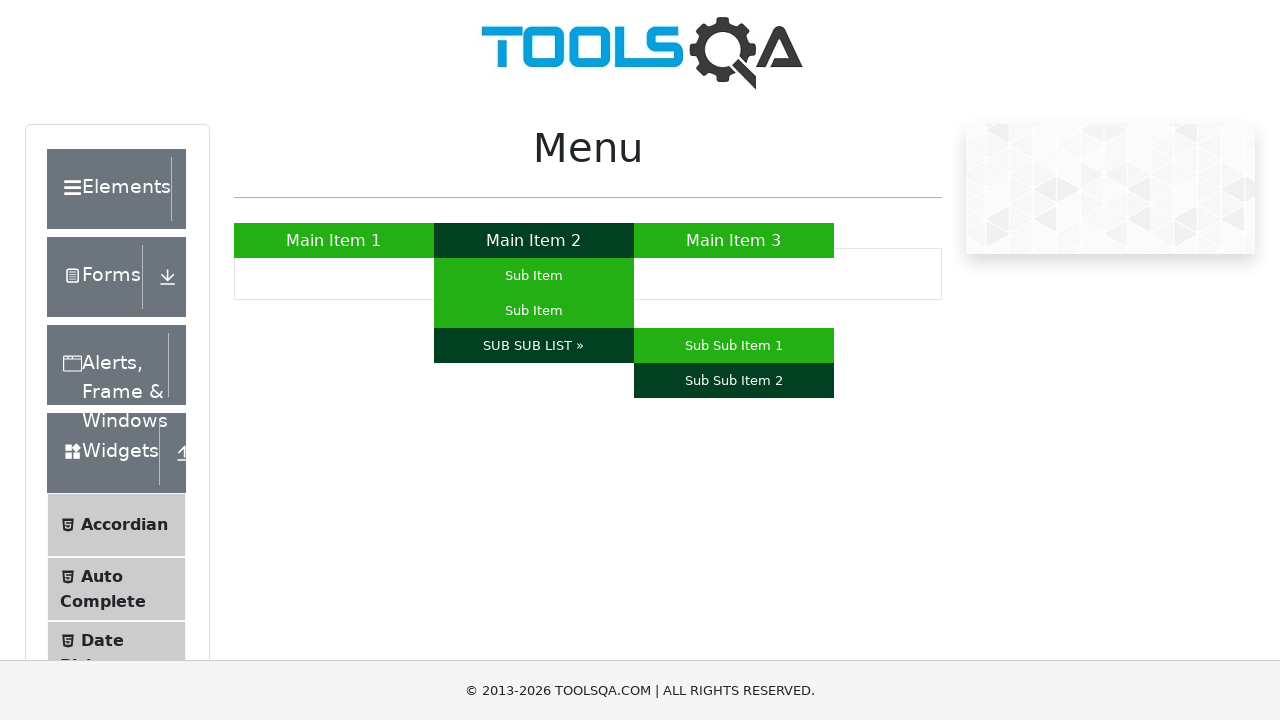

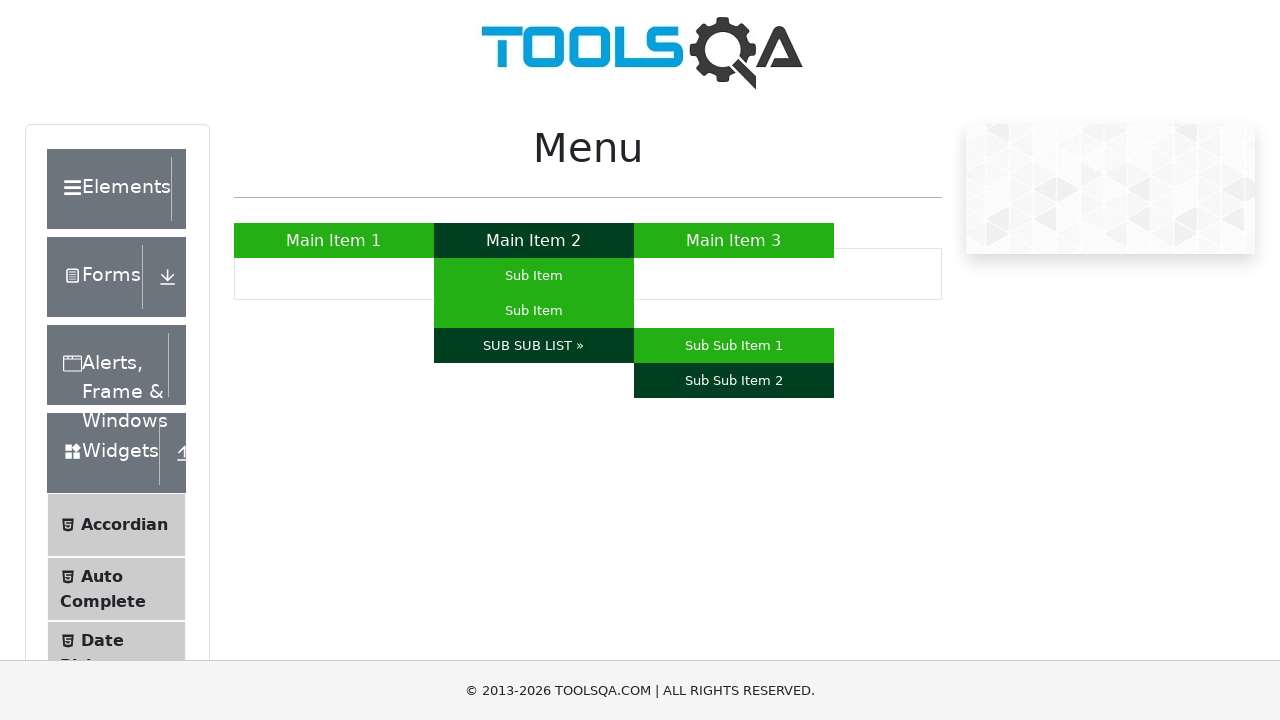